Tests clicking the LinkedIn social media link in the footer, opening a new window, and handling window switching by closing the popup and returning to the parent window.

Starting URL: http://demo.automationtesting.in/Register.html

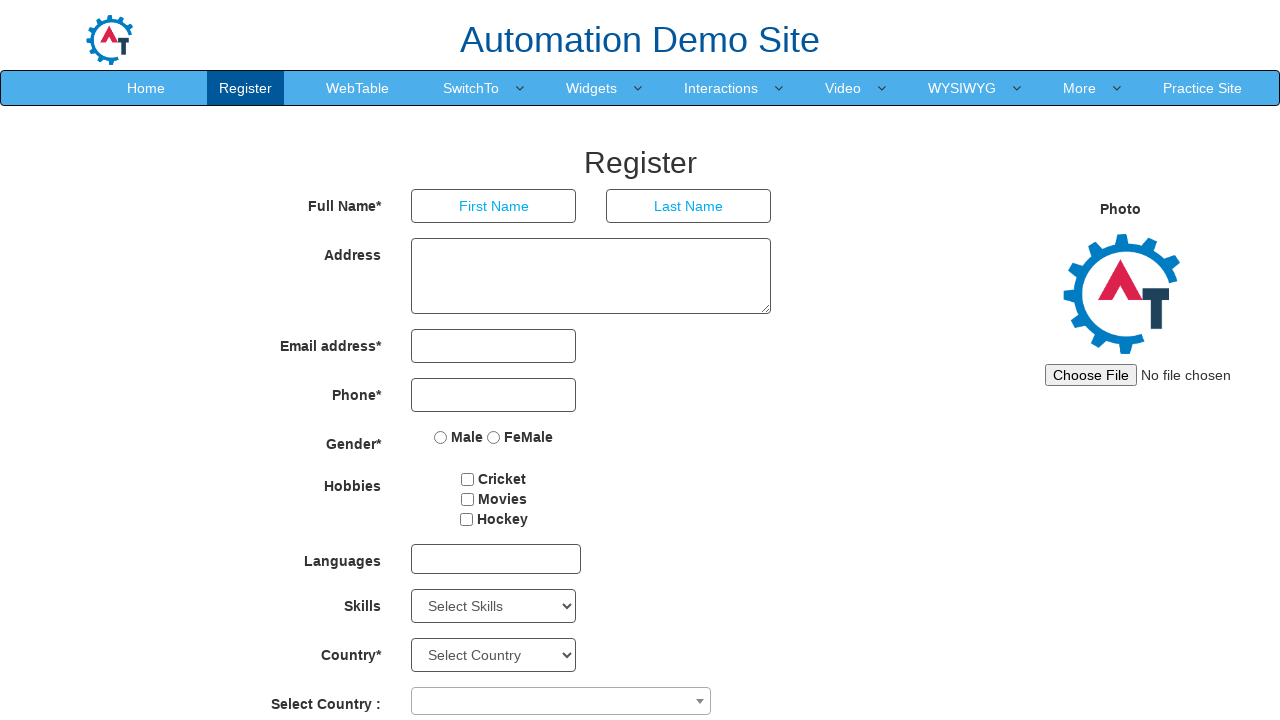

Clicked LinkedIn social media link in footer at (838, 685) on xpath=//*[@id='footer']/div/div/div[2]/a[3]
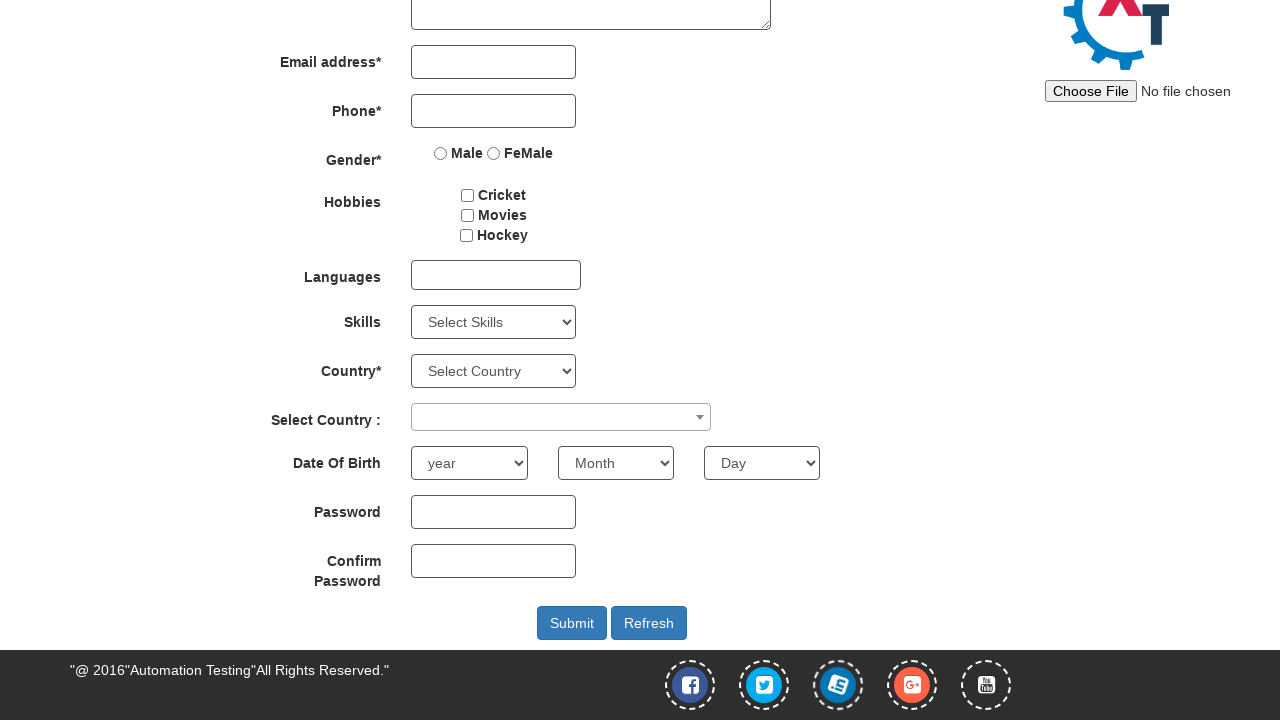

New LinkedIn window opened and captured
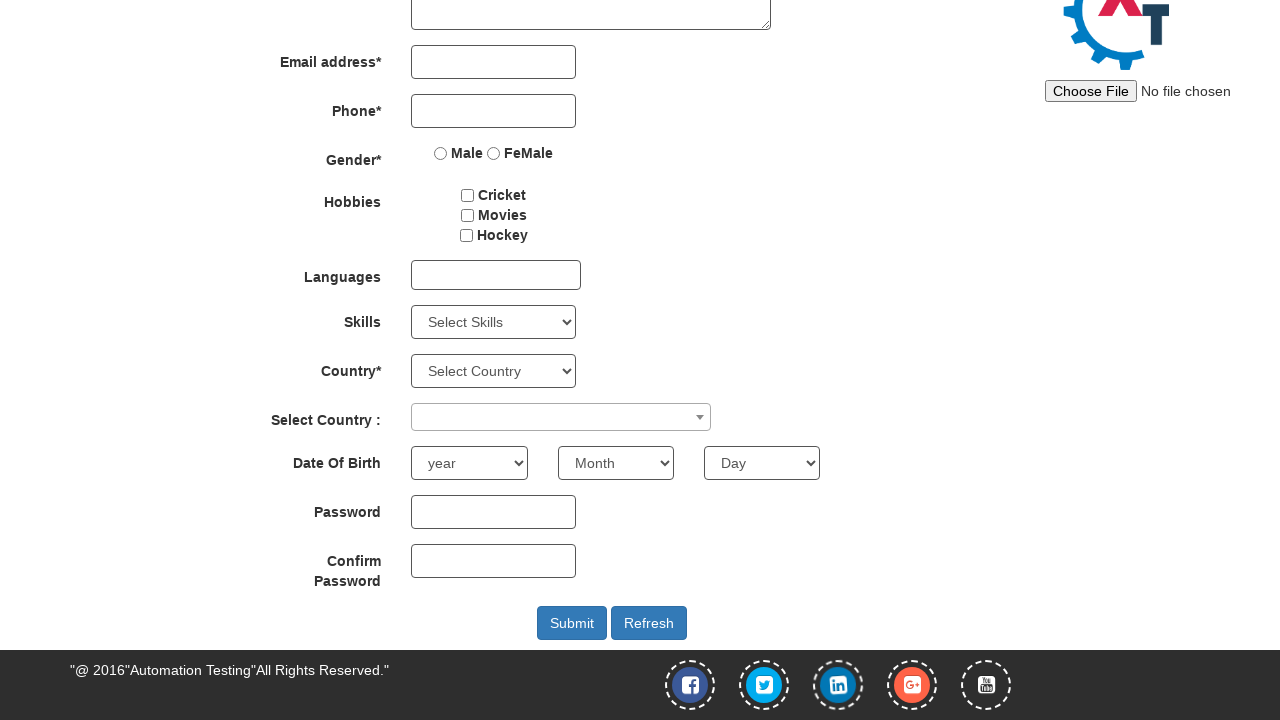

LinkedIn page finished loading
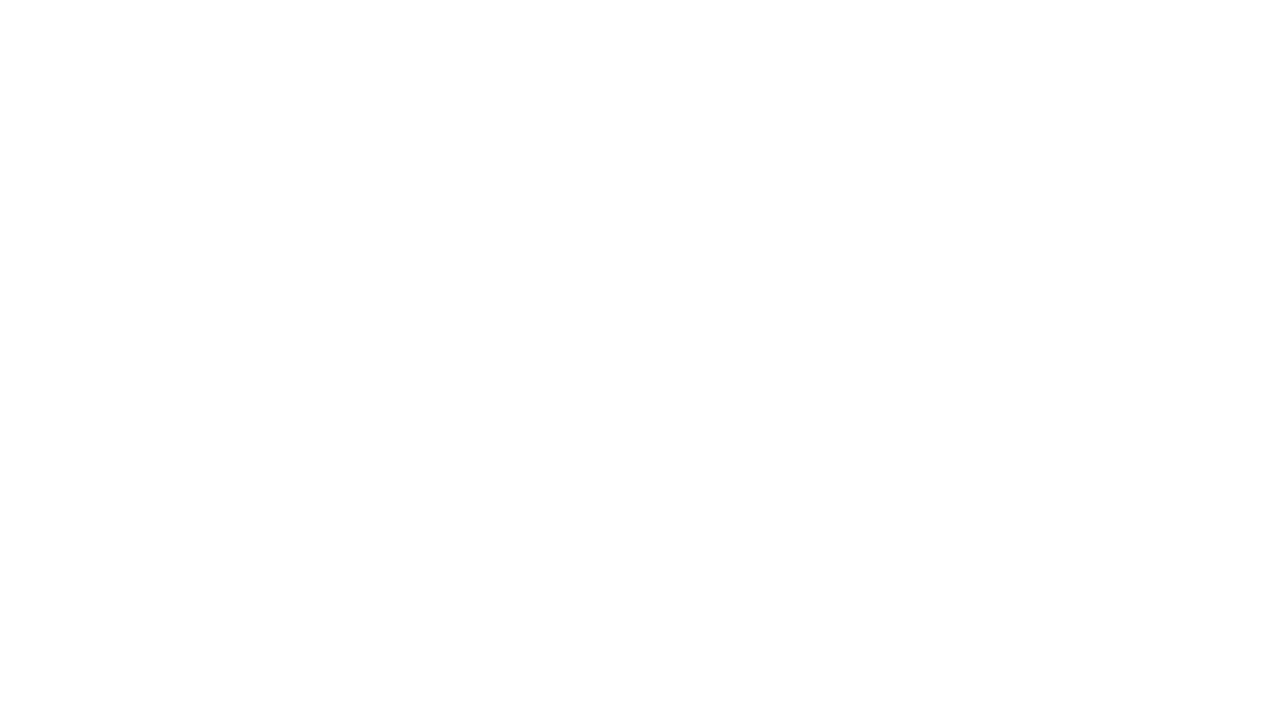

Closed LinkedIn popup window and returned to parent window
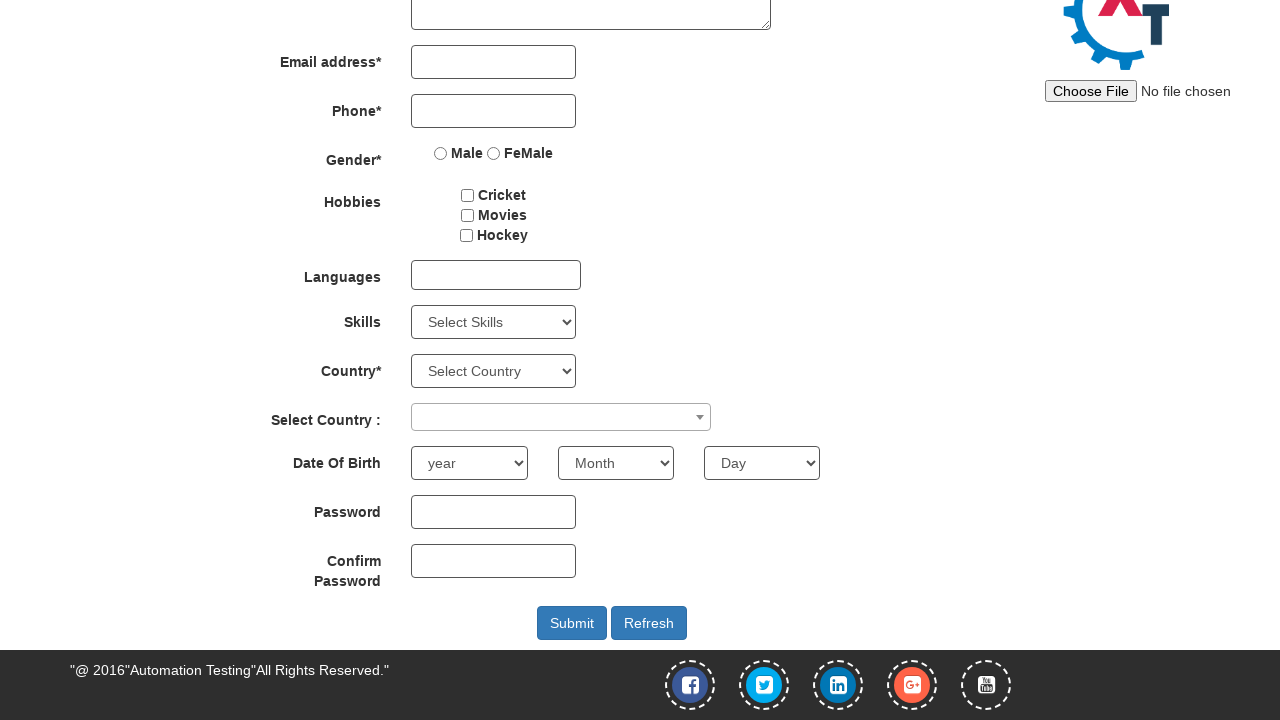

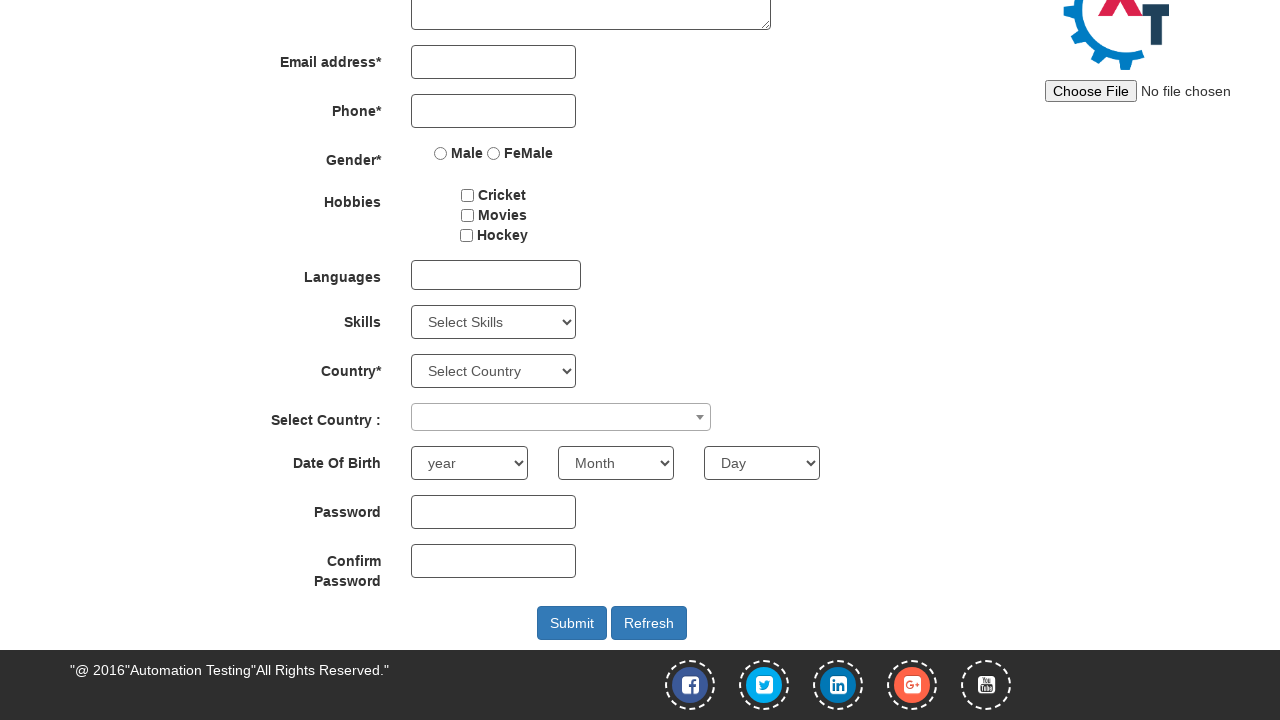